Tests dropdown navigation by hovering over the categories menu, then hovering over "Programming Language" submenu, and clicking on ".NET 4 Months" course option

Starting URL: https://uncodemy.com/

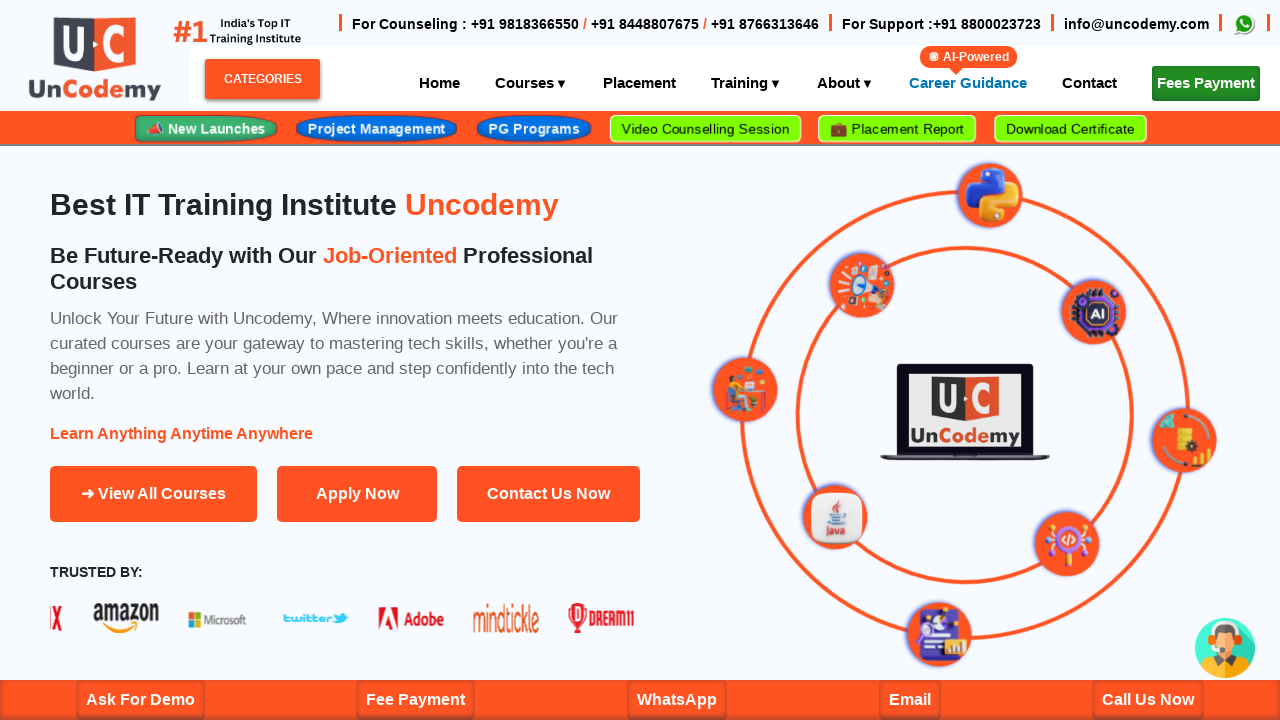

Hovered over categories menu button to reveal dropdown at (262, 79) on xpath=//span[@id='categoriesBtn']
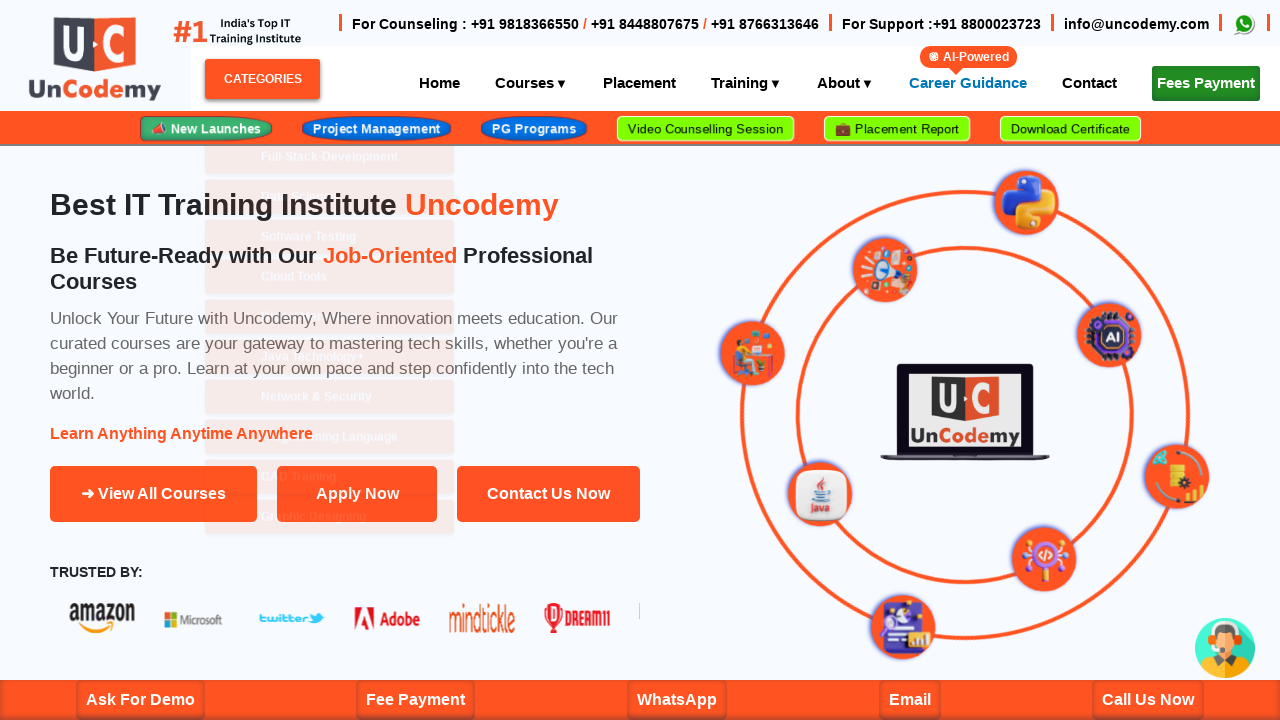

Hovered over Programming Language submenu at (330, 400) on xpath=//a[normalize-space()='Programming Language']
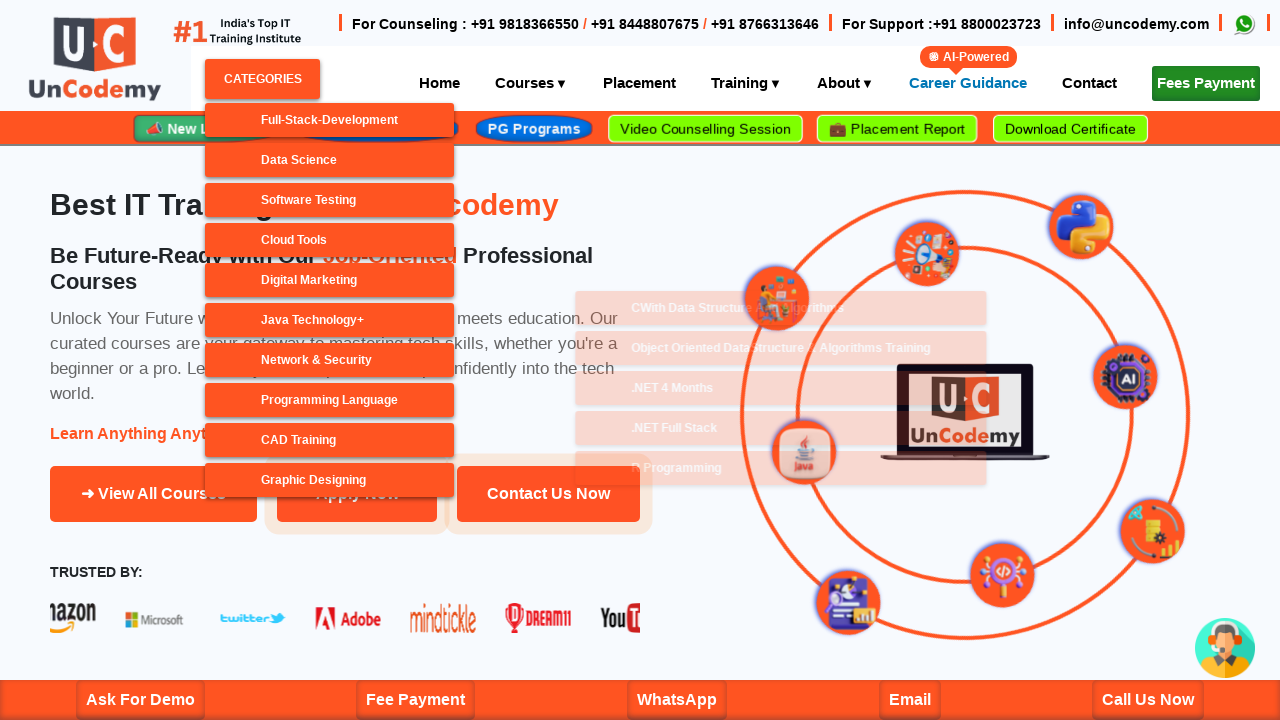

Clicked on .NET 4 Months course option at (666, 388) on xpath=//a[normalize-space()='.NET 4 Months']
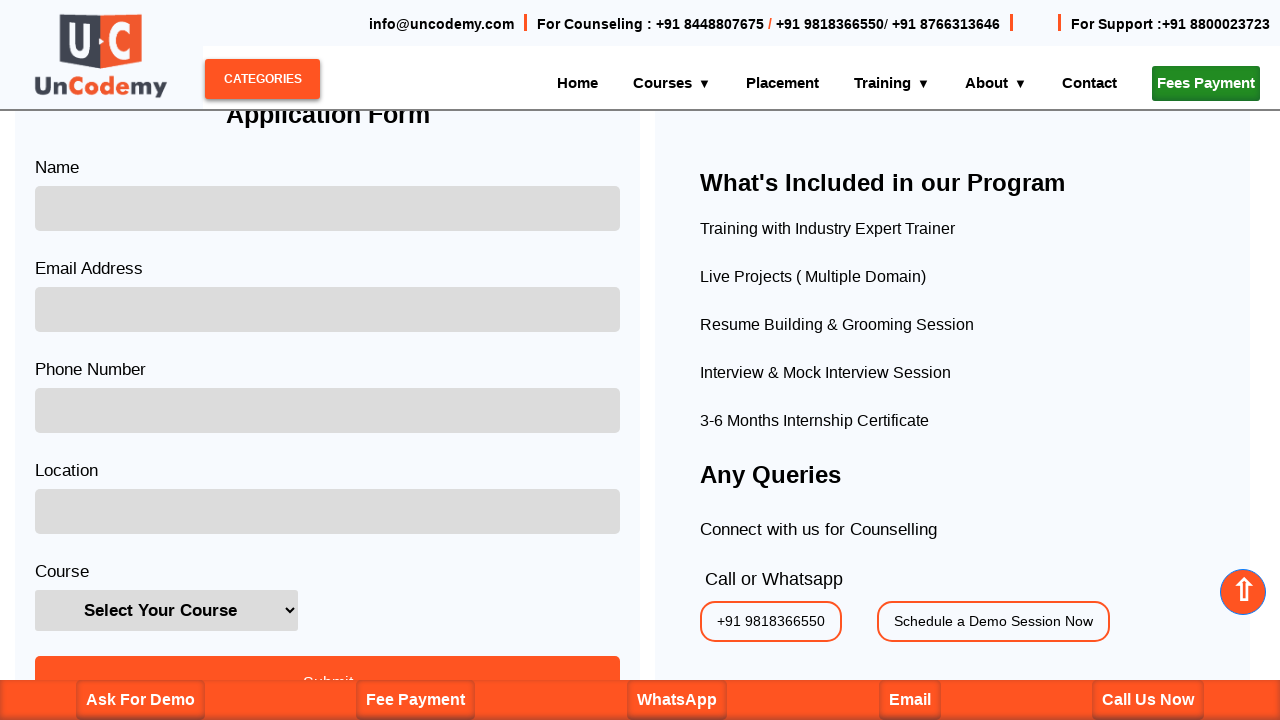

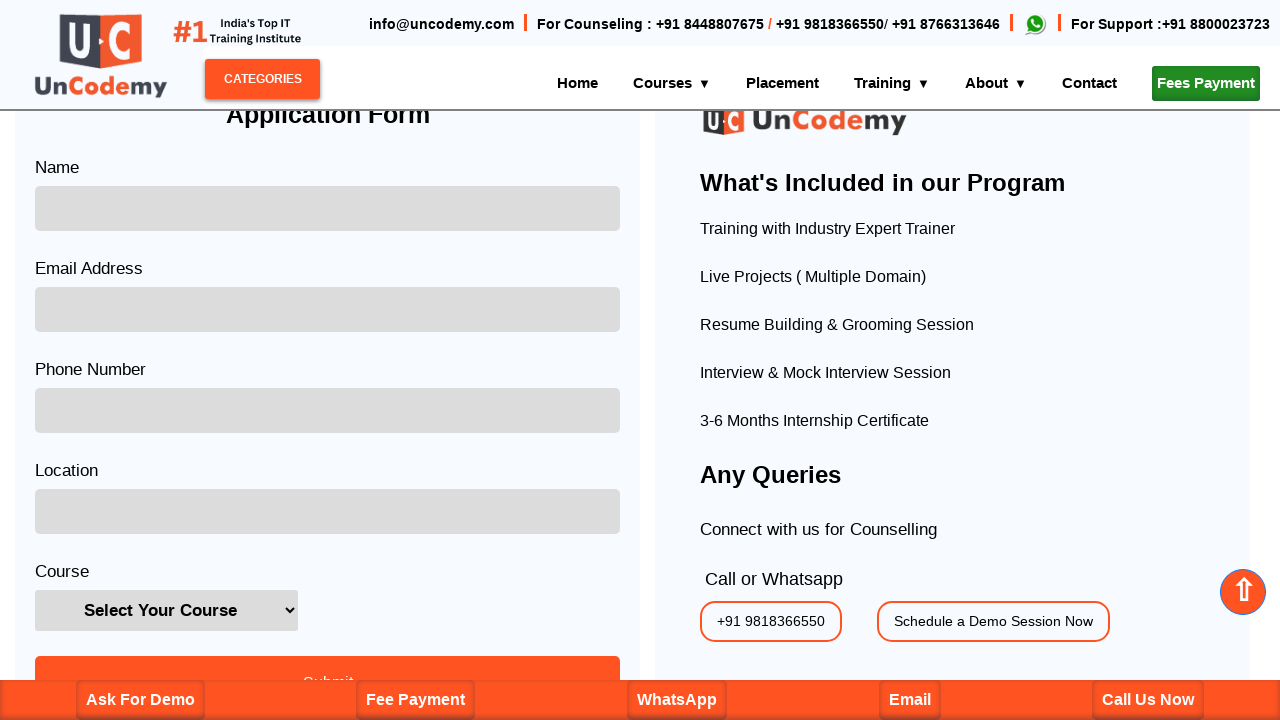